Tests integer division by zero and verifies the calculator handles the error appropriately

Starting URL: https://gerabarud.github.io/is3-calculadora/

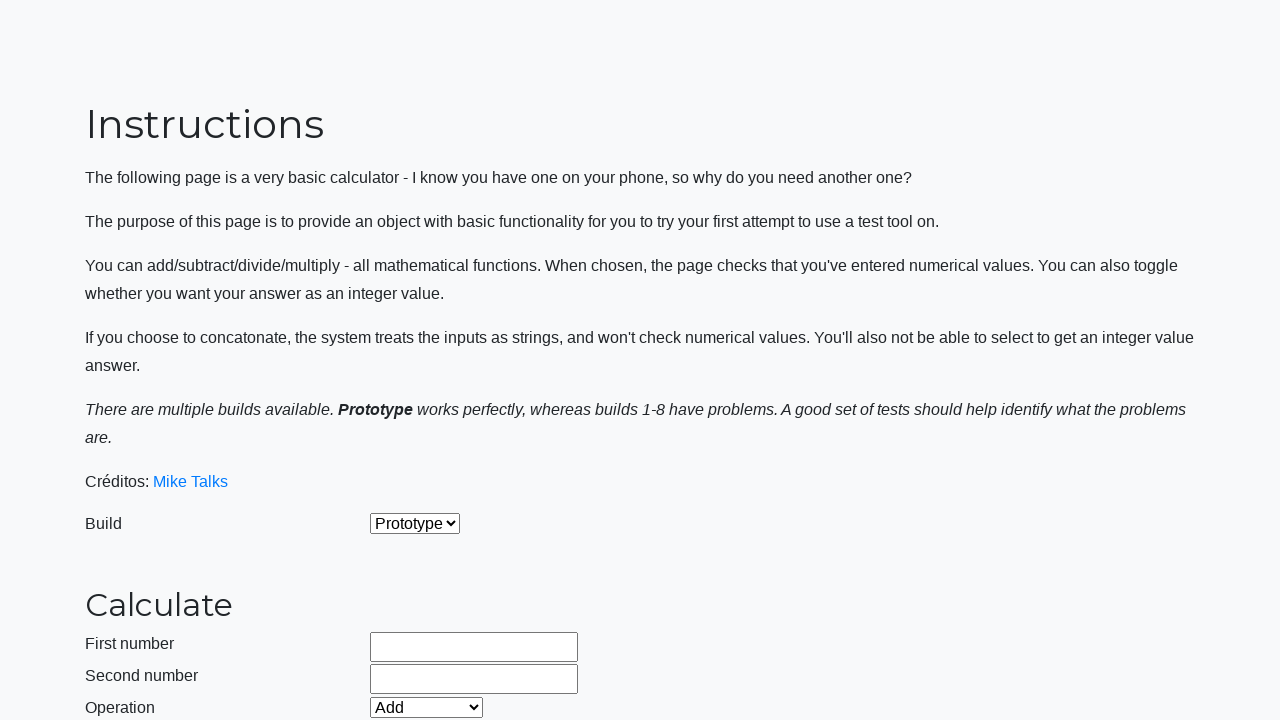

Selected 'Prototype' build from dropdown on #selectBuild
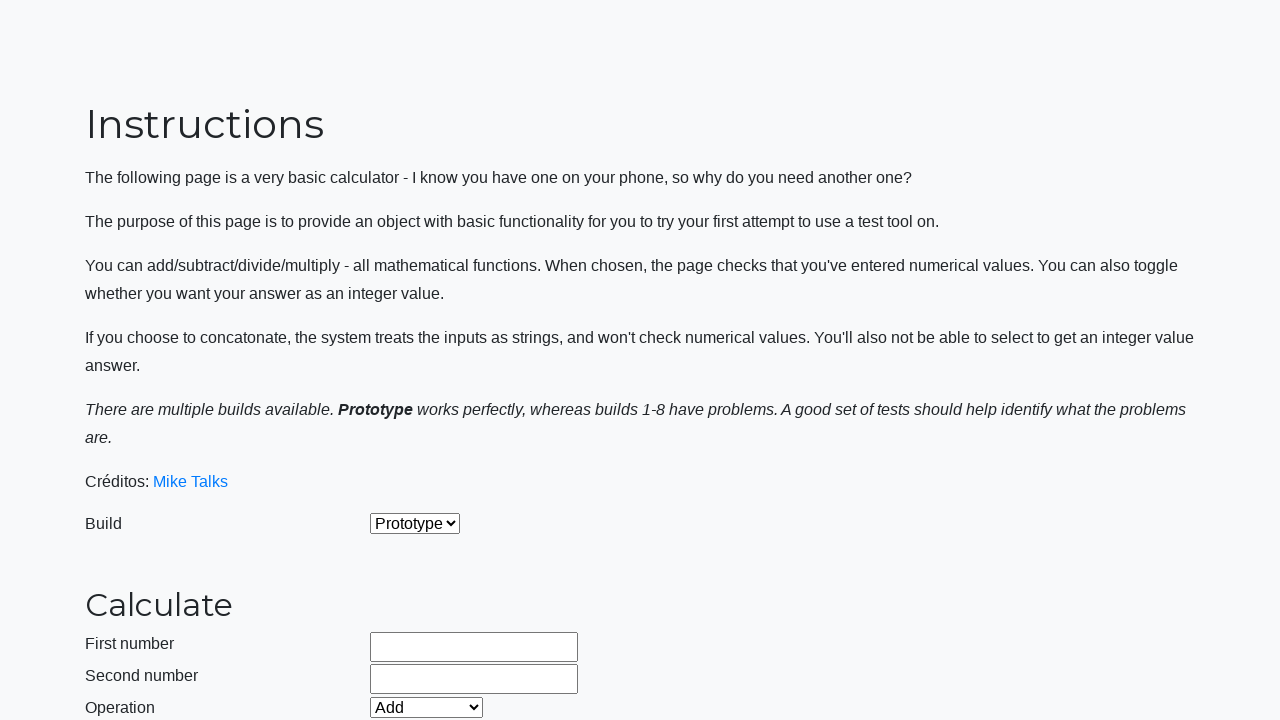

Enabled integer mode by clicking checkbox at (376, 528) on #integerSelect
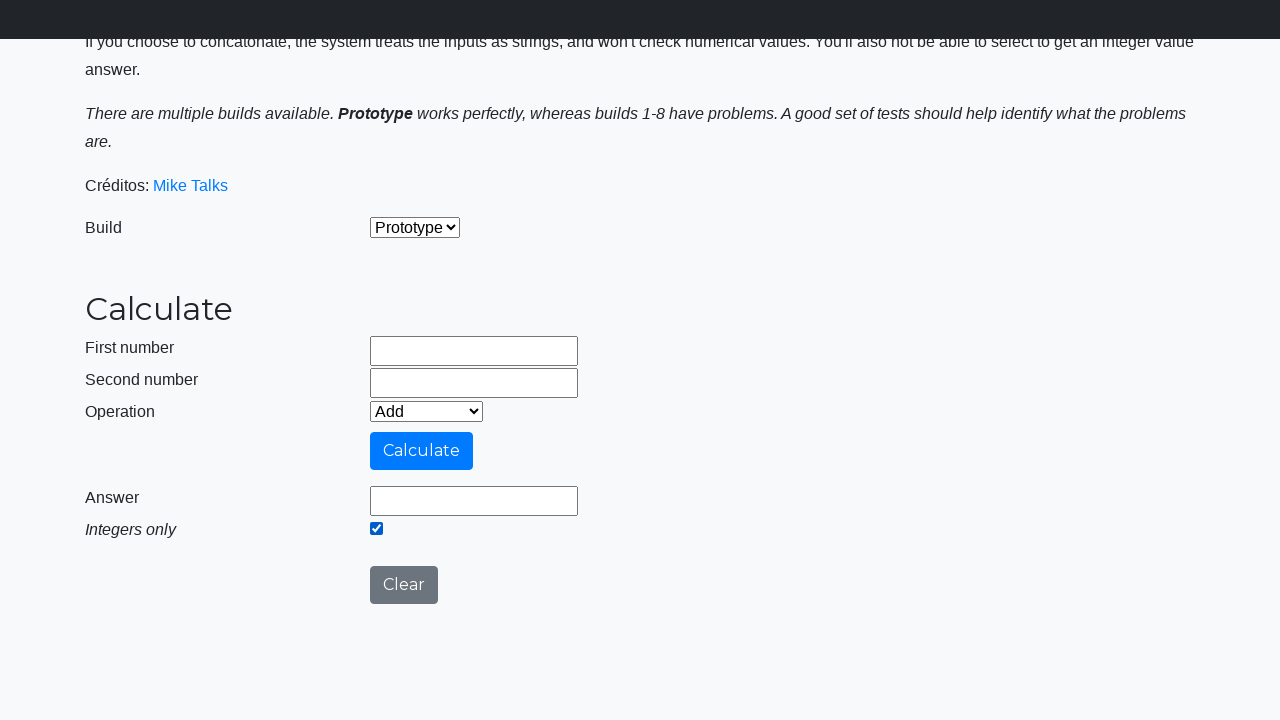

Selected 'Divide' operation from dropdown on #selectOperationDropdown
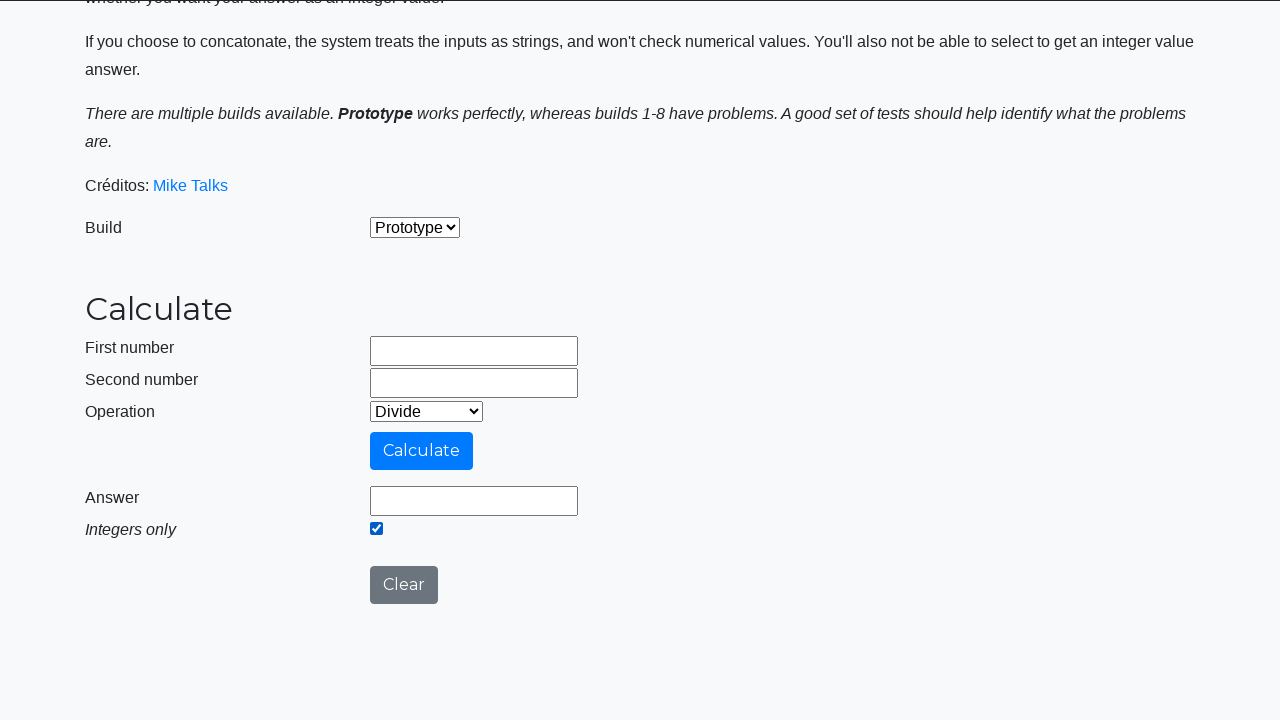

Cleared first operand field on #number1Field
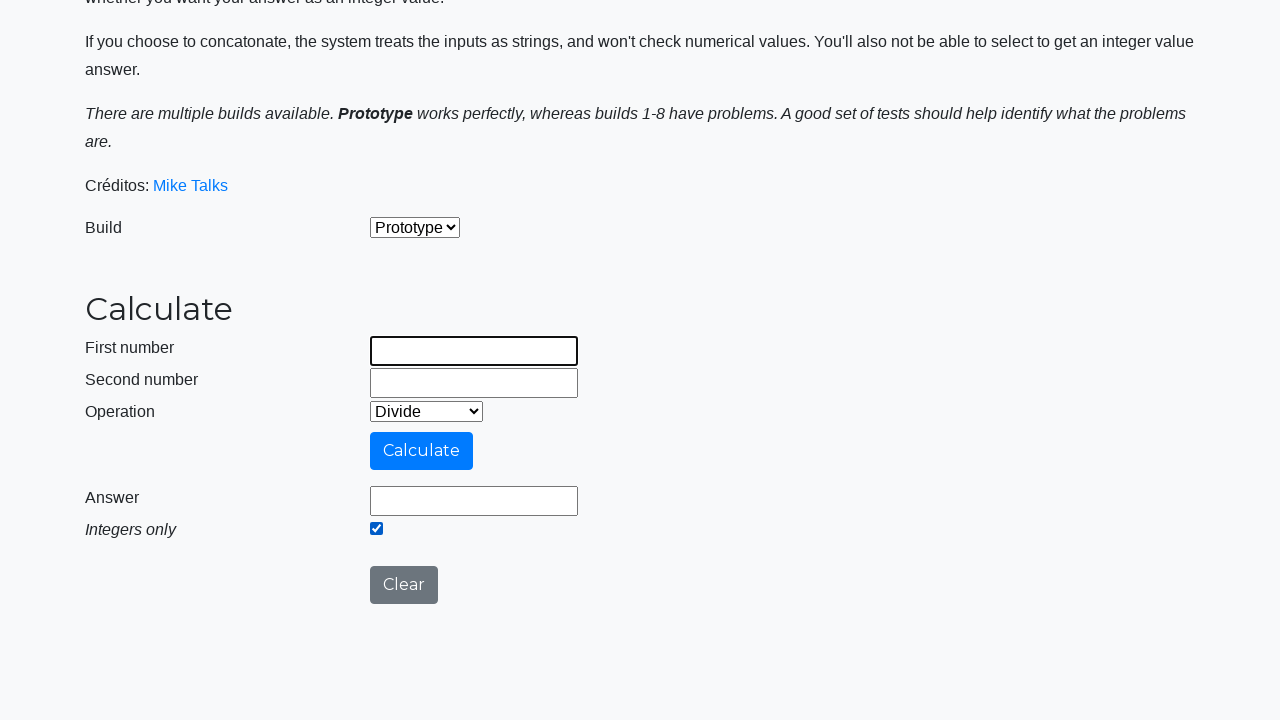

Filled first operand with 9999999999 on #number1Field
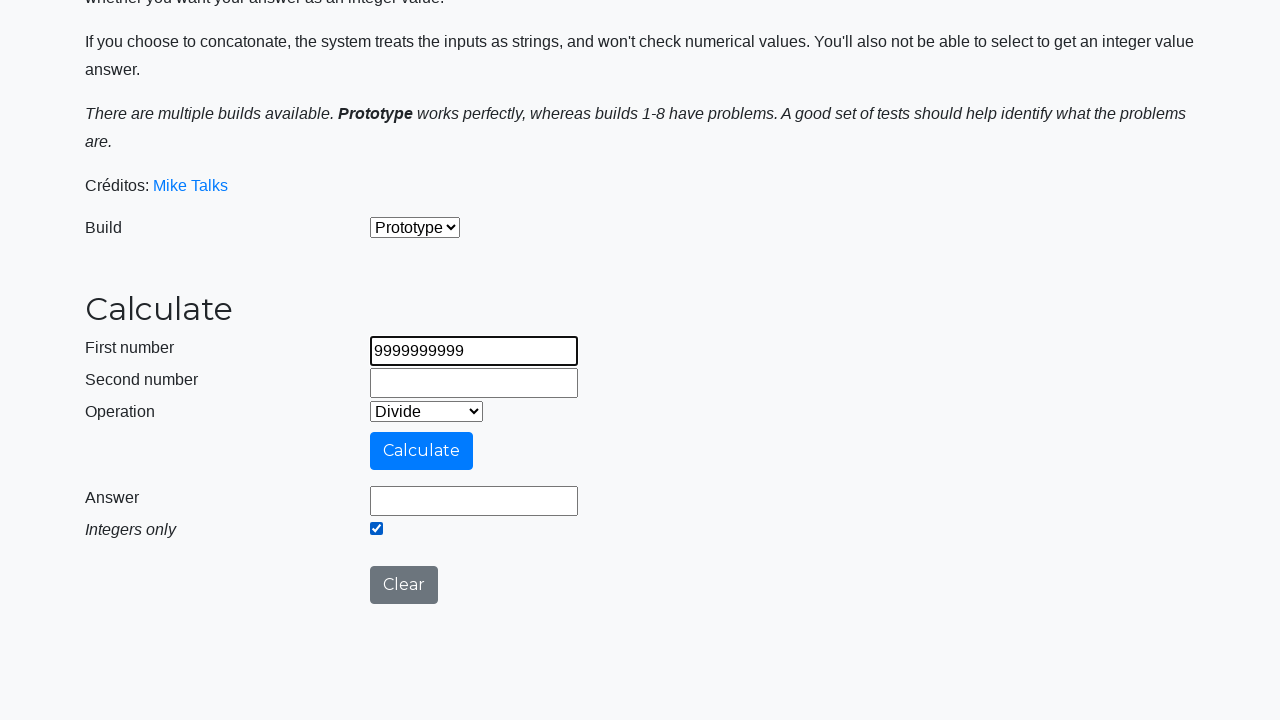

Cleared second operand field on #number2Field
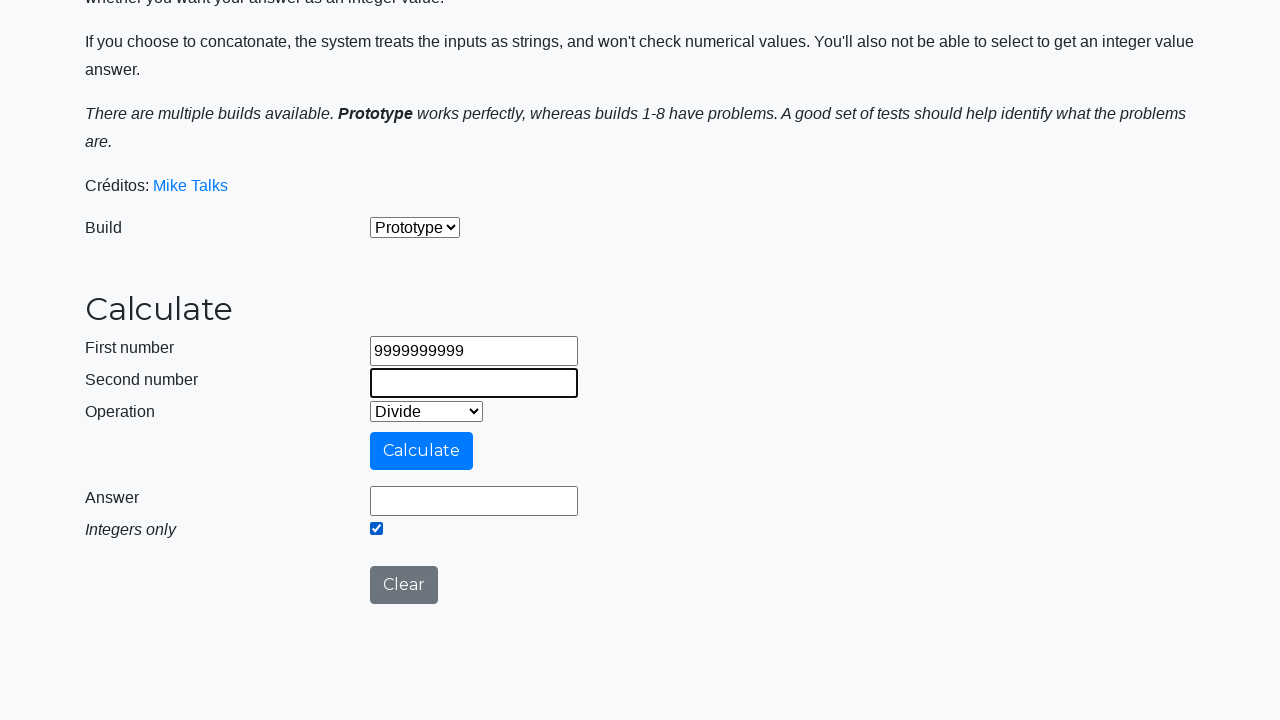

Filled second operand with 0 to trigger division by zero error on #number2Field
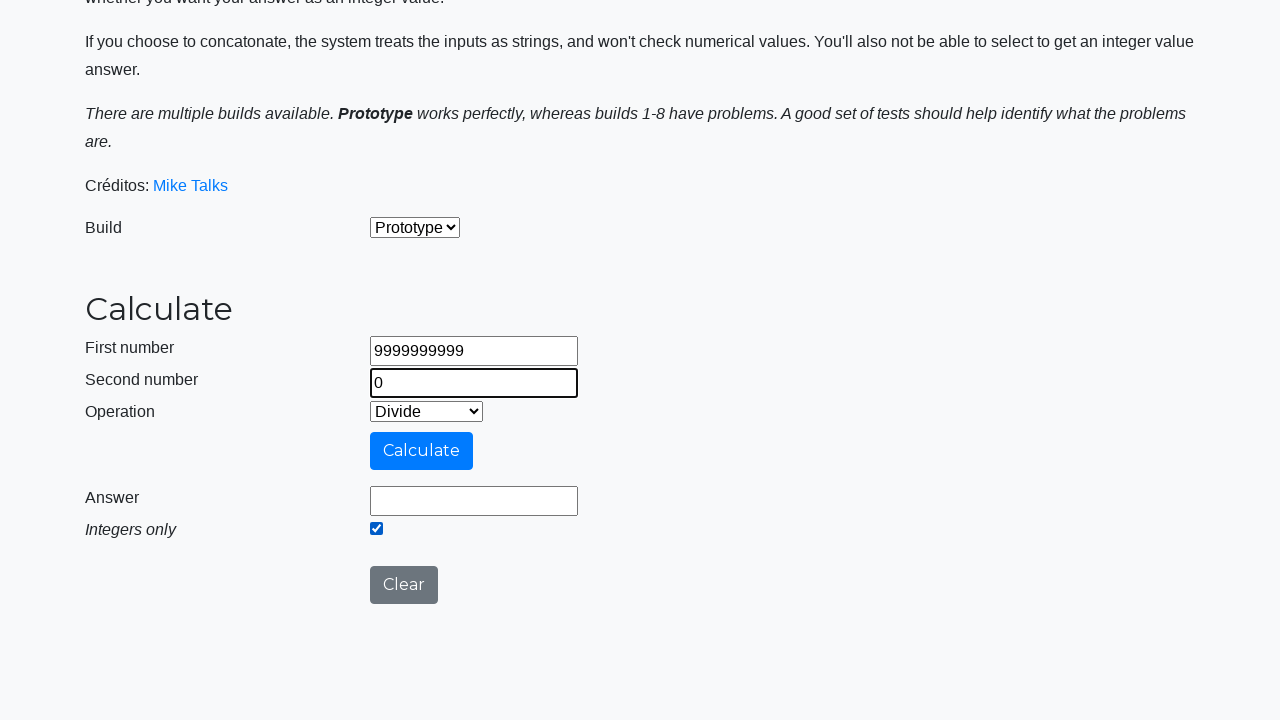

Clicked calculate button to perform integer division by zero at (422, 451) on #calculateButton
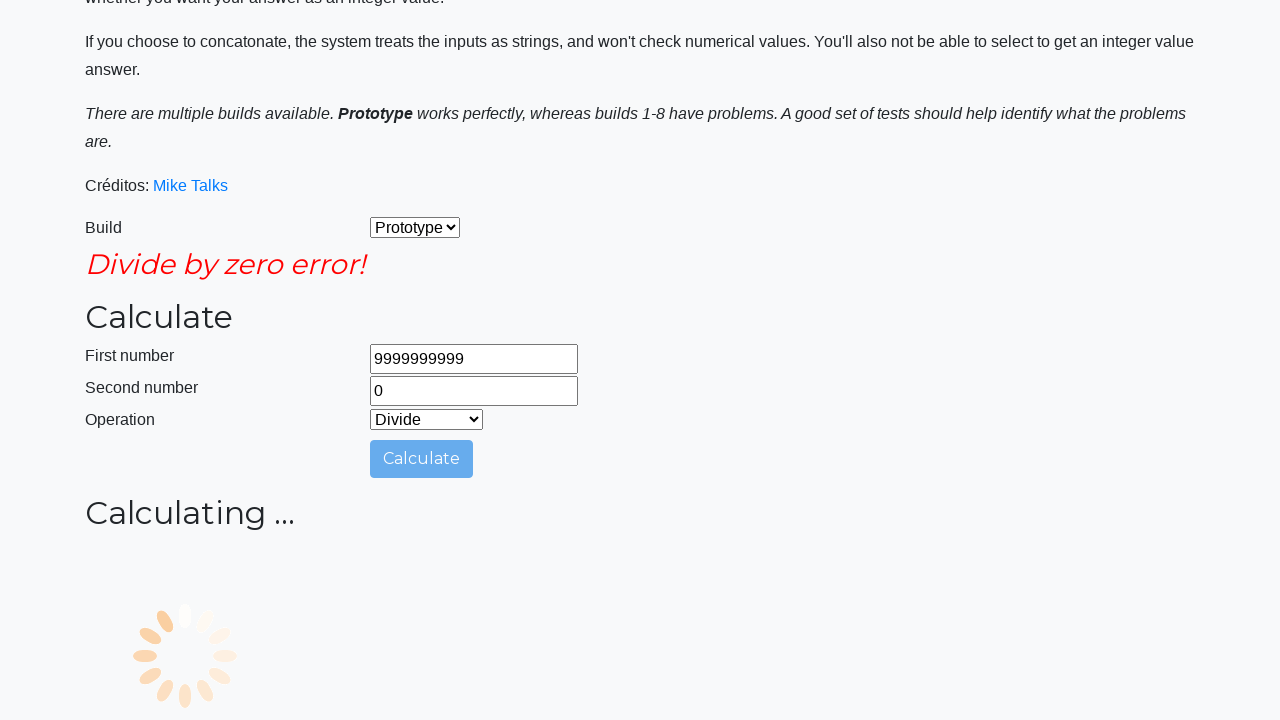

Waited for calculator to process division by zero and display error
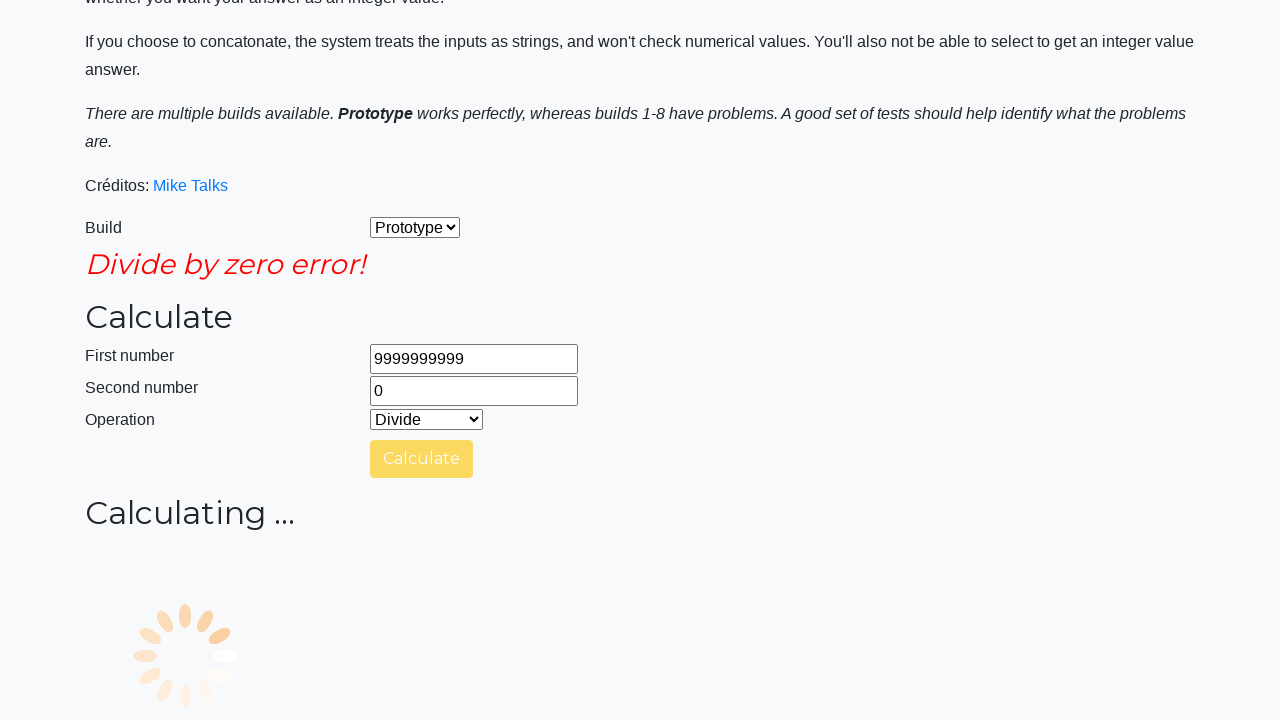

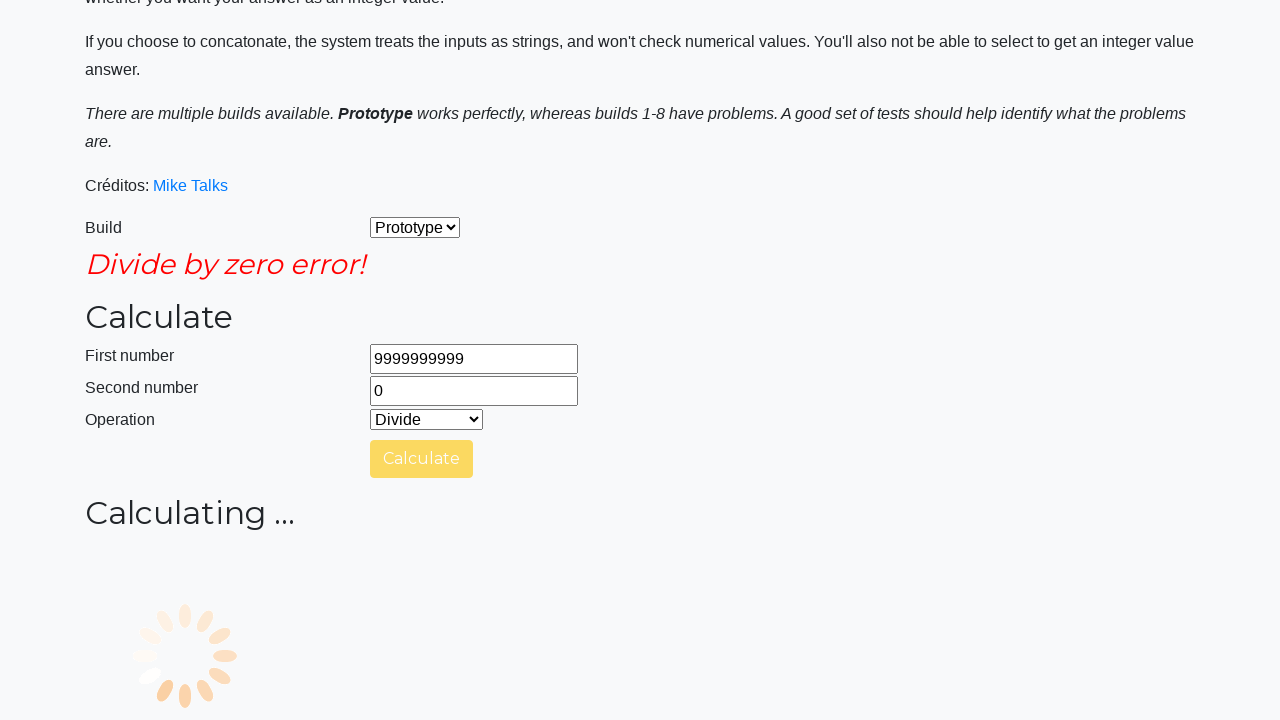